Tests AJAX functionality by clicking a button and waiting for dynamically loaded content (h1 and h3 elements) to appear on the page

Starting URL: https://v1.training-support.net/selenium/ajax

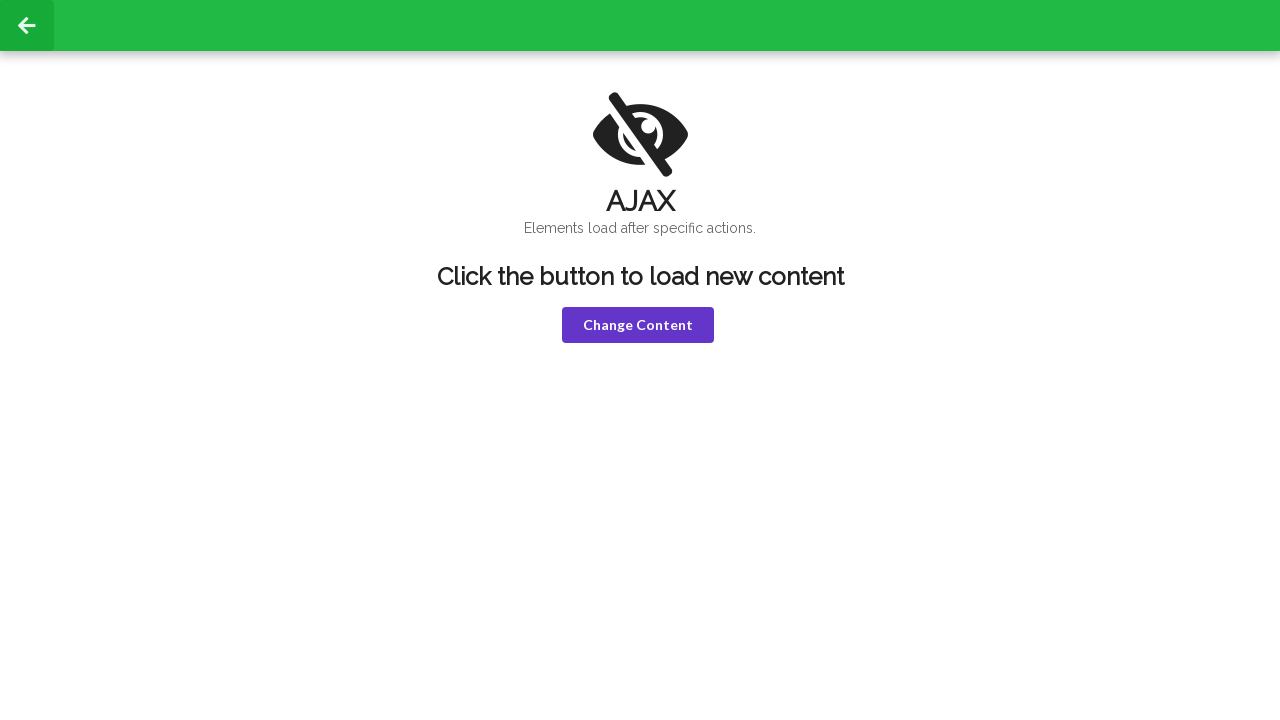

Clicked the violet button to trigger AJAX content loading at (638, 325) on button.violet
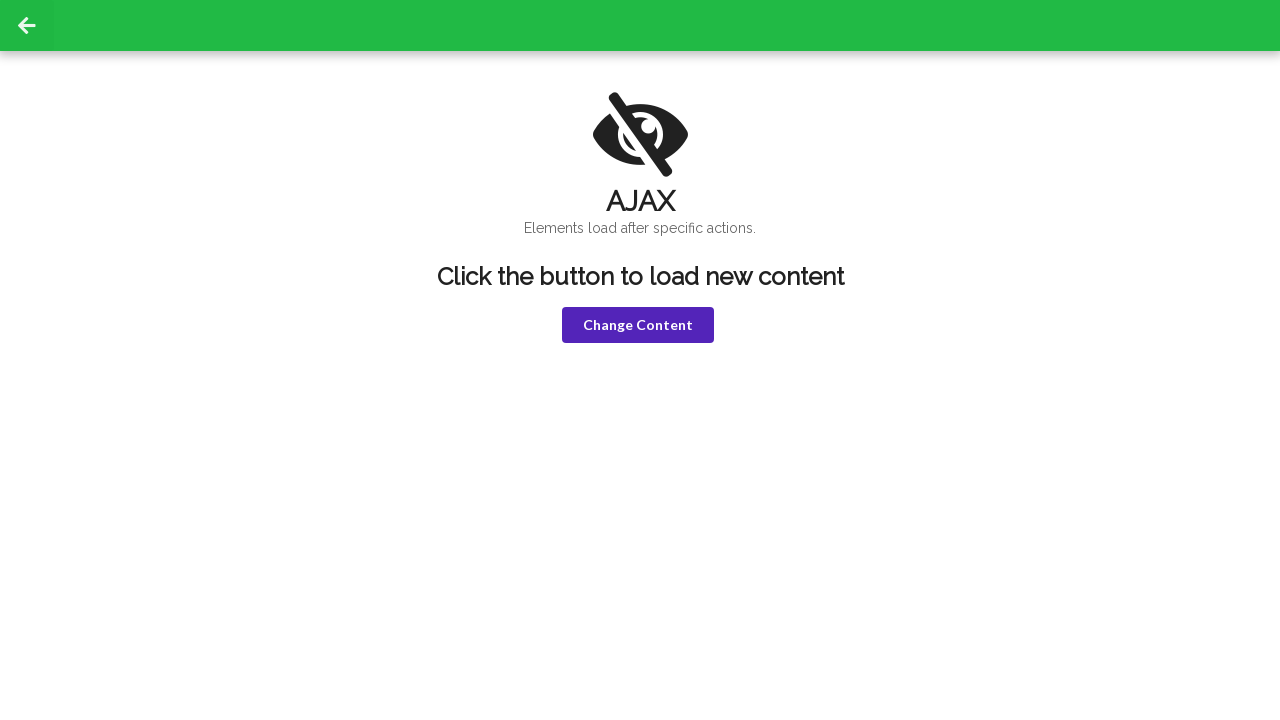

H1 element appeared after AJAX load
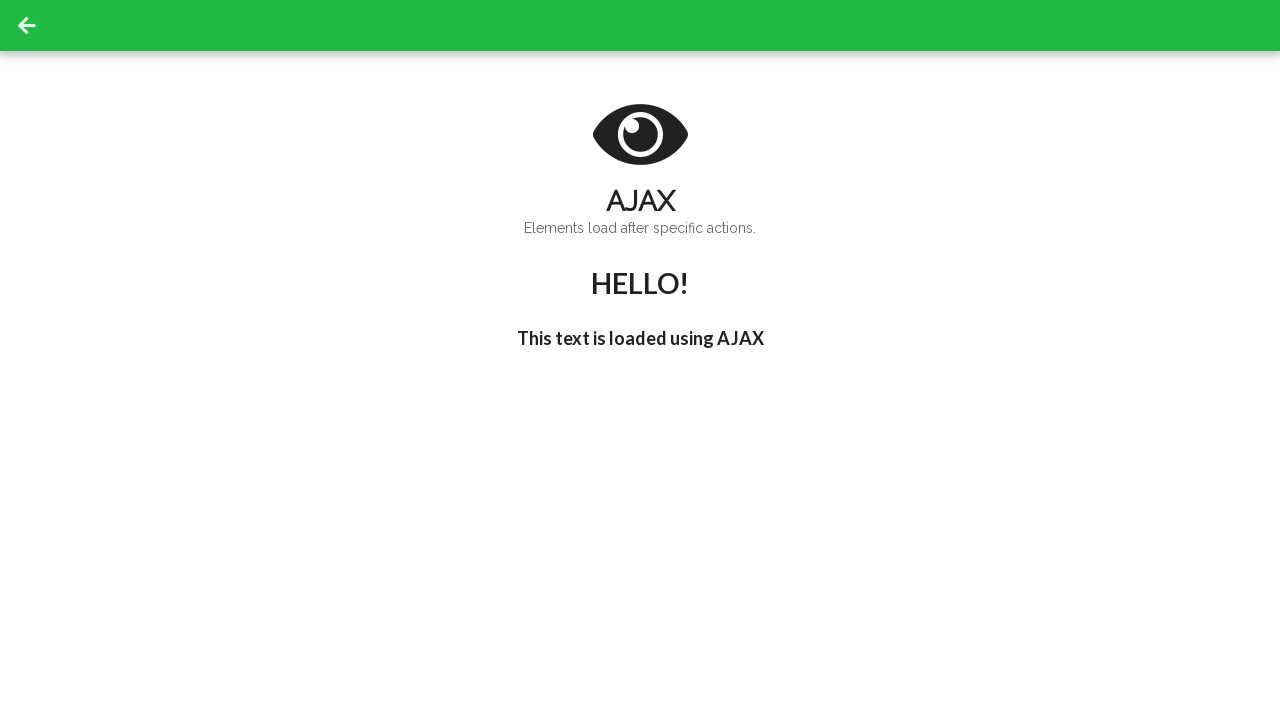

H3 element updated with delayed 'I'm late!' text
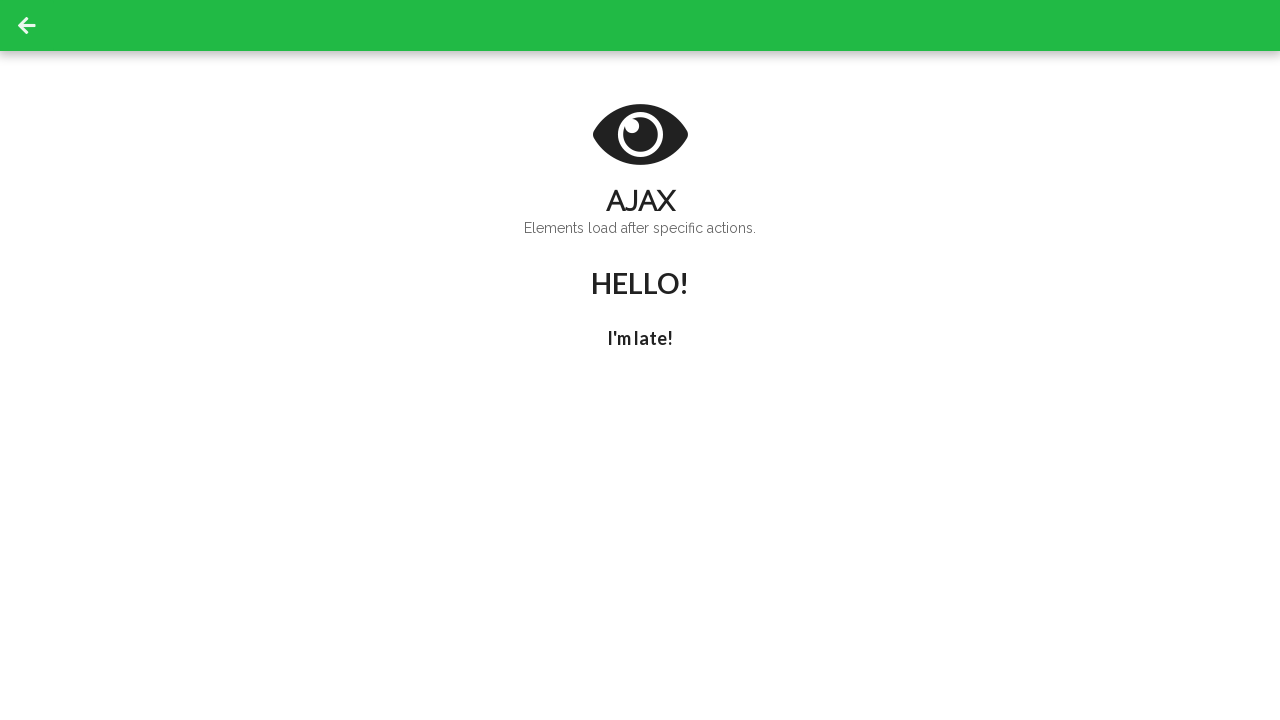

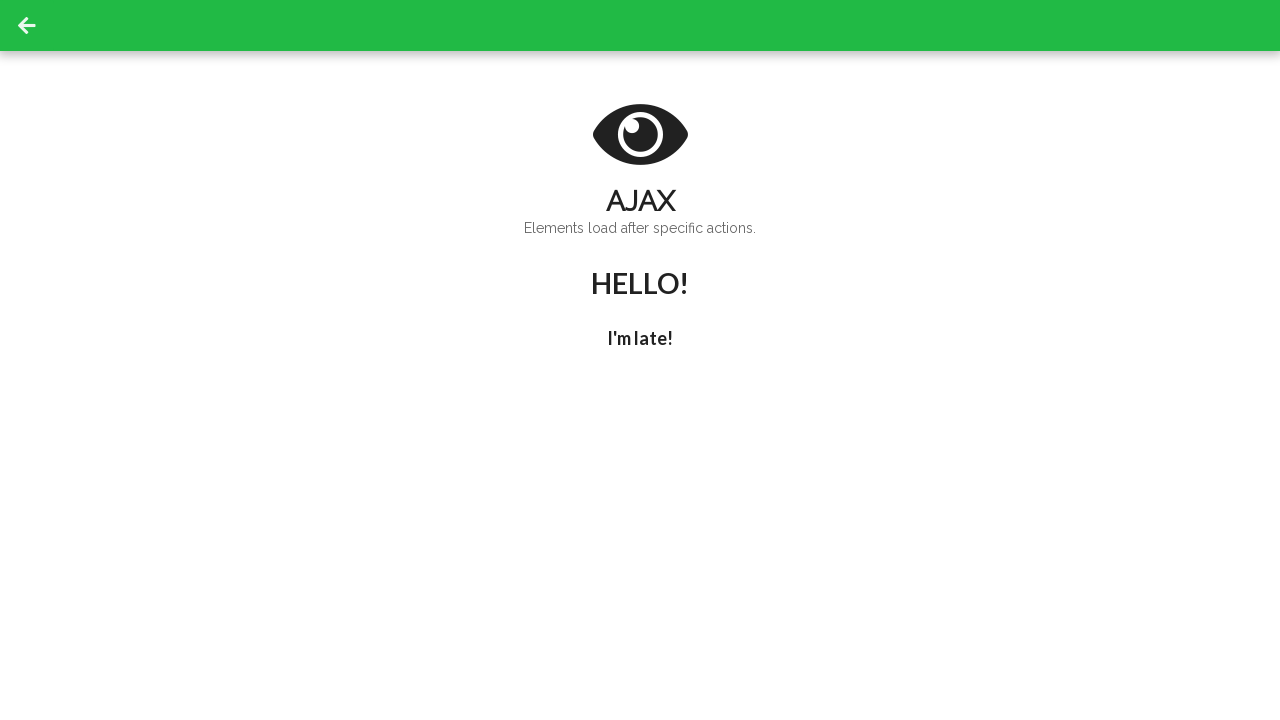